Tests opting out of A/B testing by adding an opt-out cookie after visiting the page, then refreshing to verify the page shows "No A/B Test" heading.

Starting URL: http://the-internet.herokuapp.com/abtest

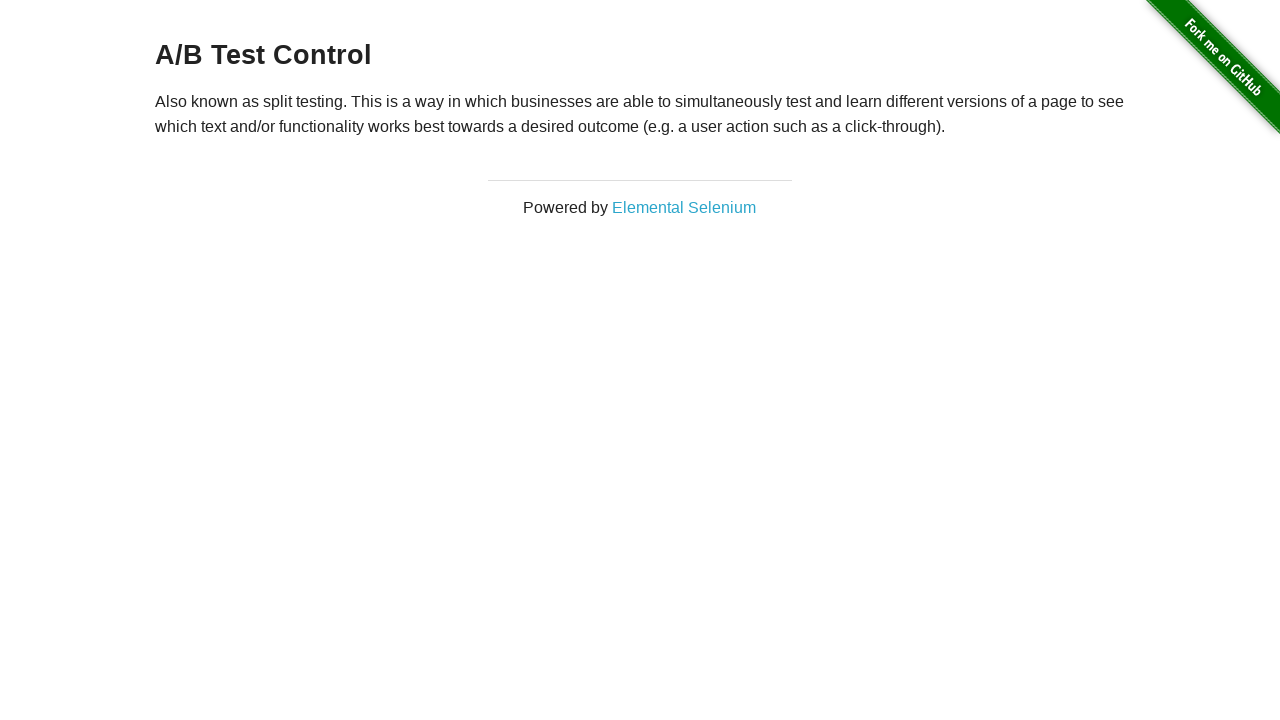

Navigated to A/B test page
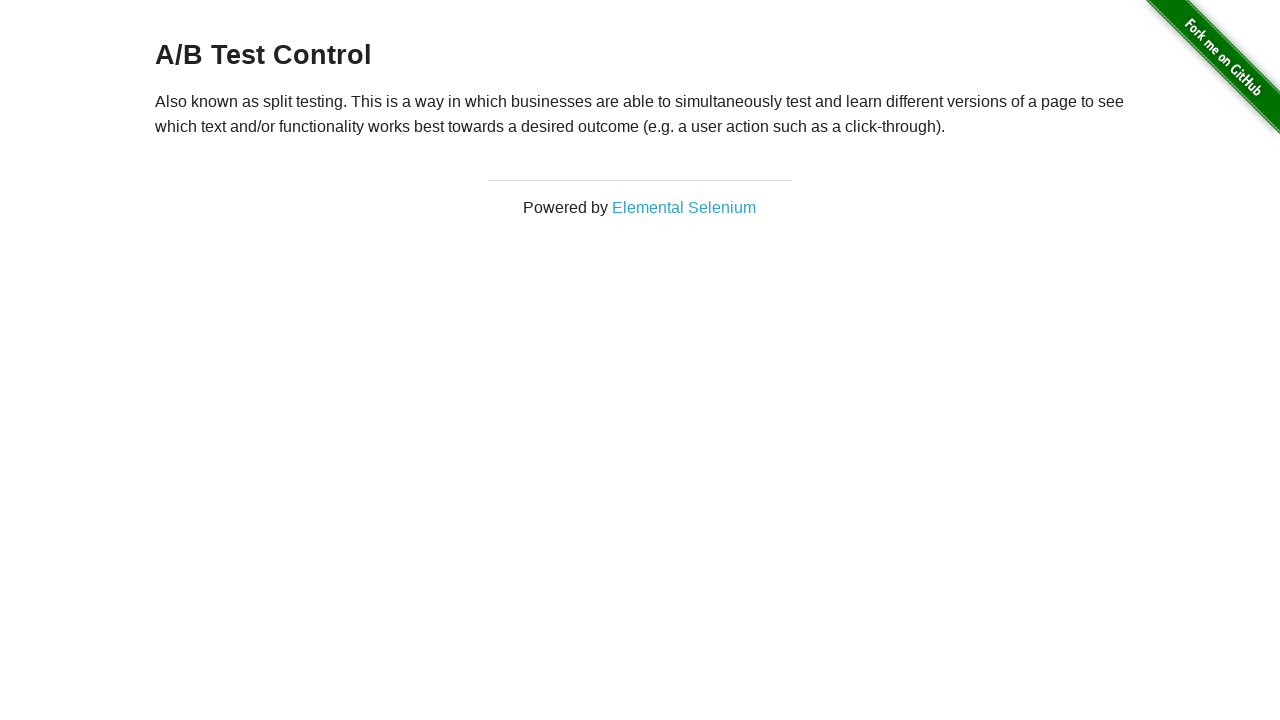

Located h3 heading element
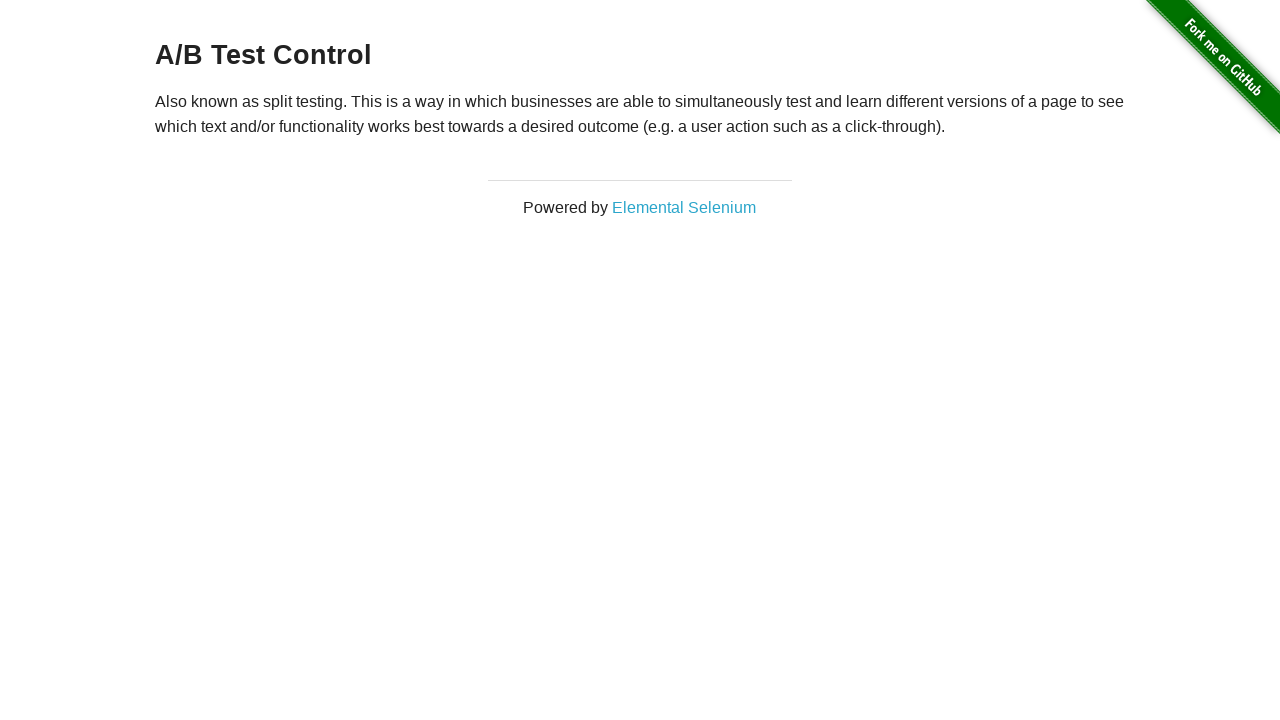

Retrieved heading text: 'A/B Test Control'
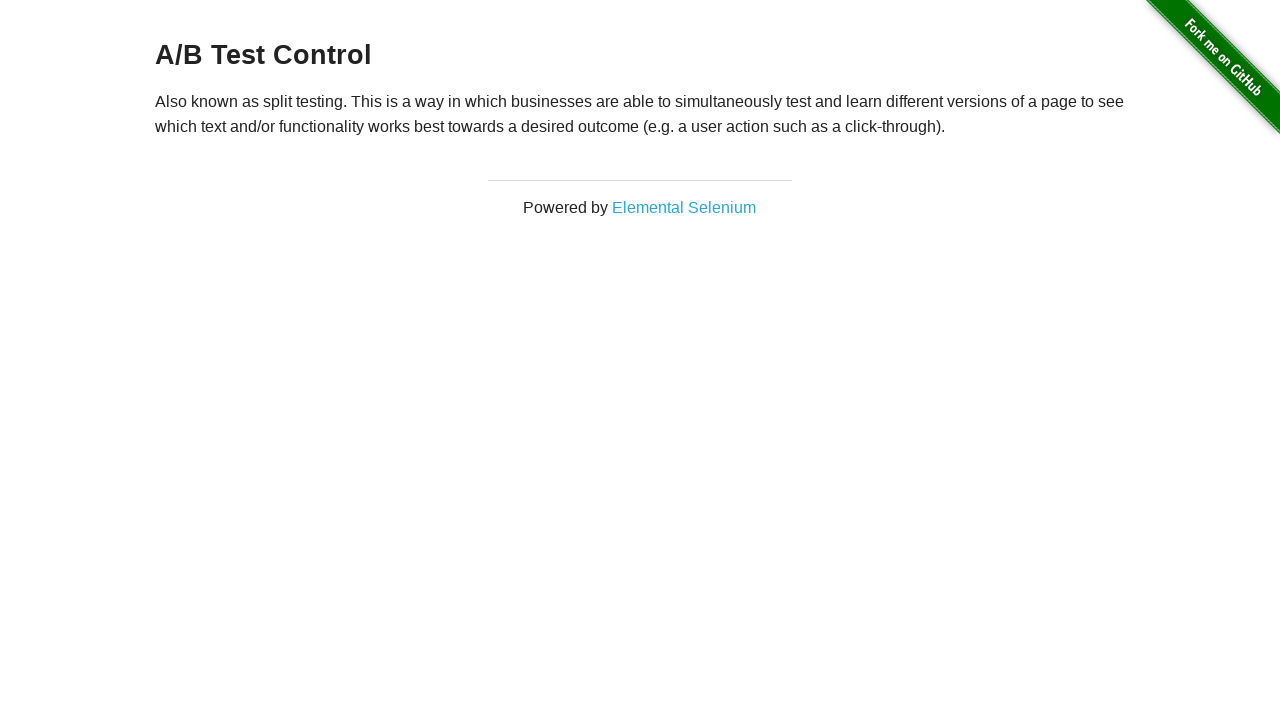

Added optimizelyOptOut cookie
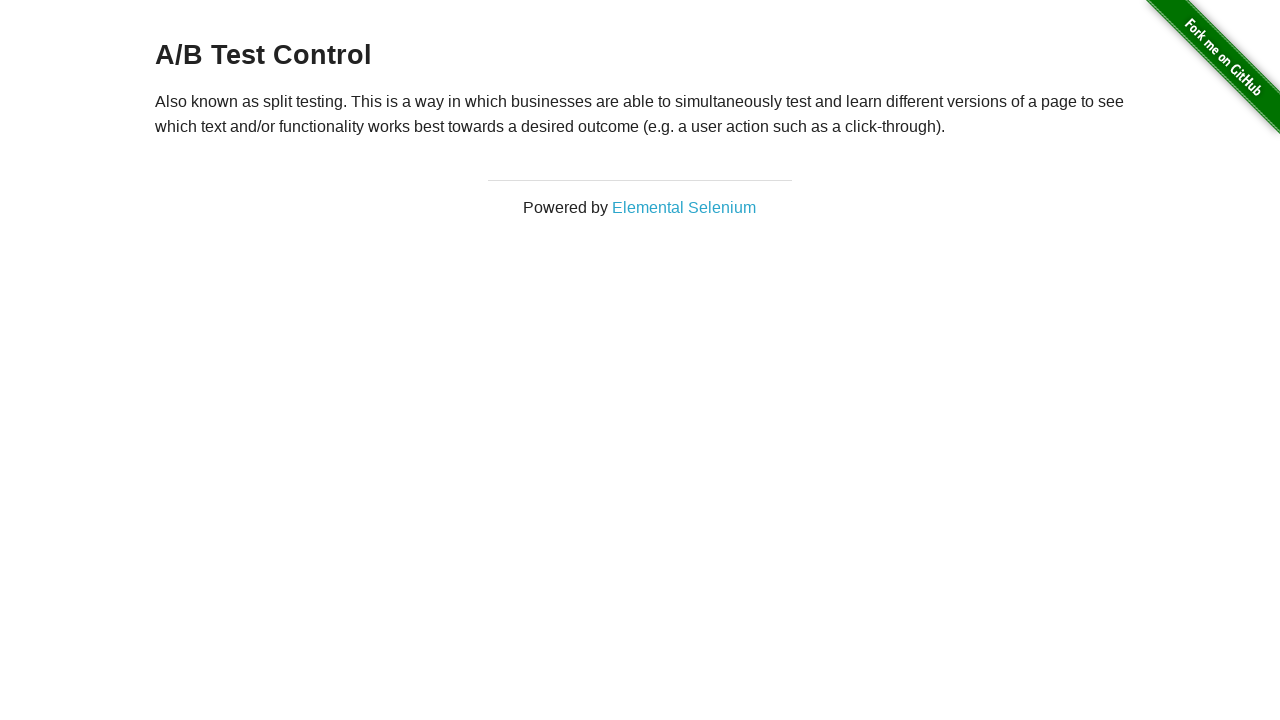

Reloaded page after adding opt-out cookie
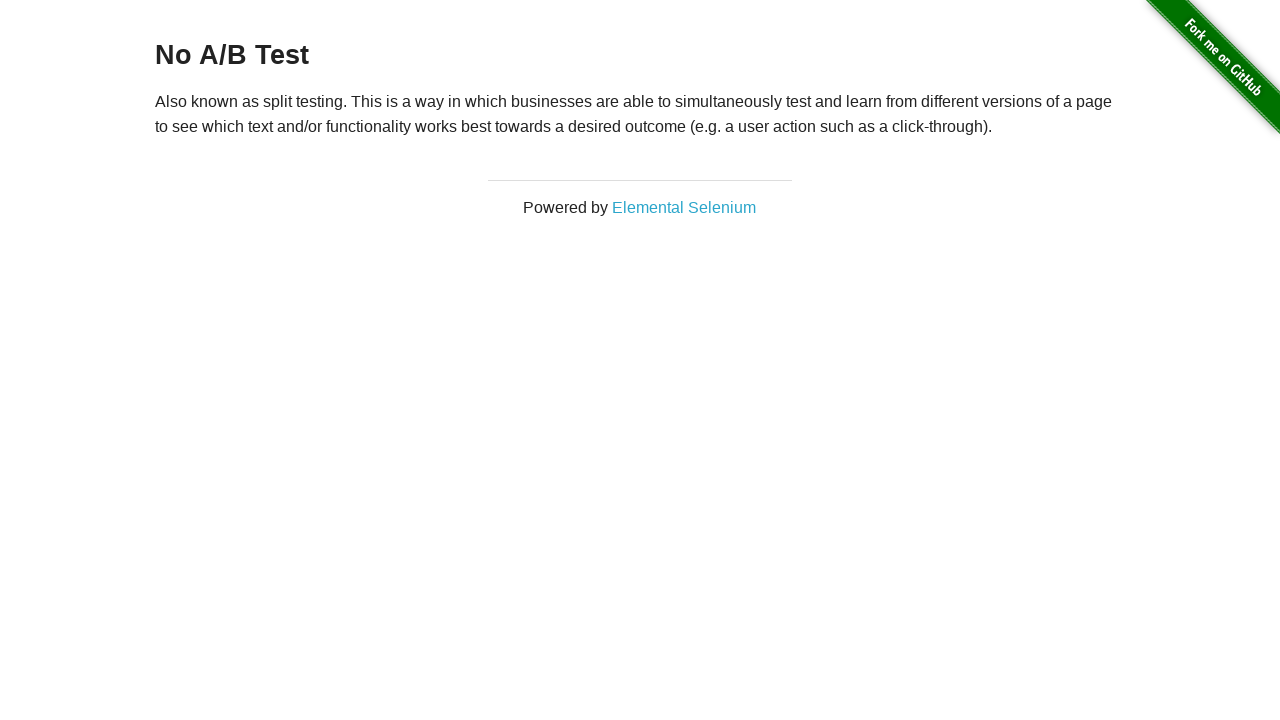

Waited for h3 heading to appear after reload
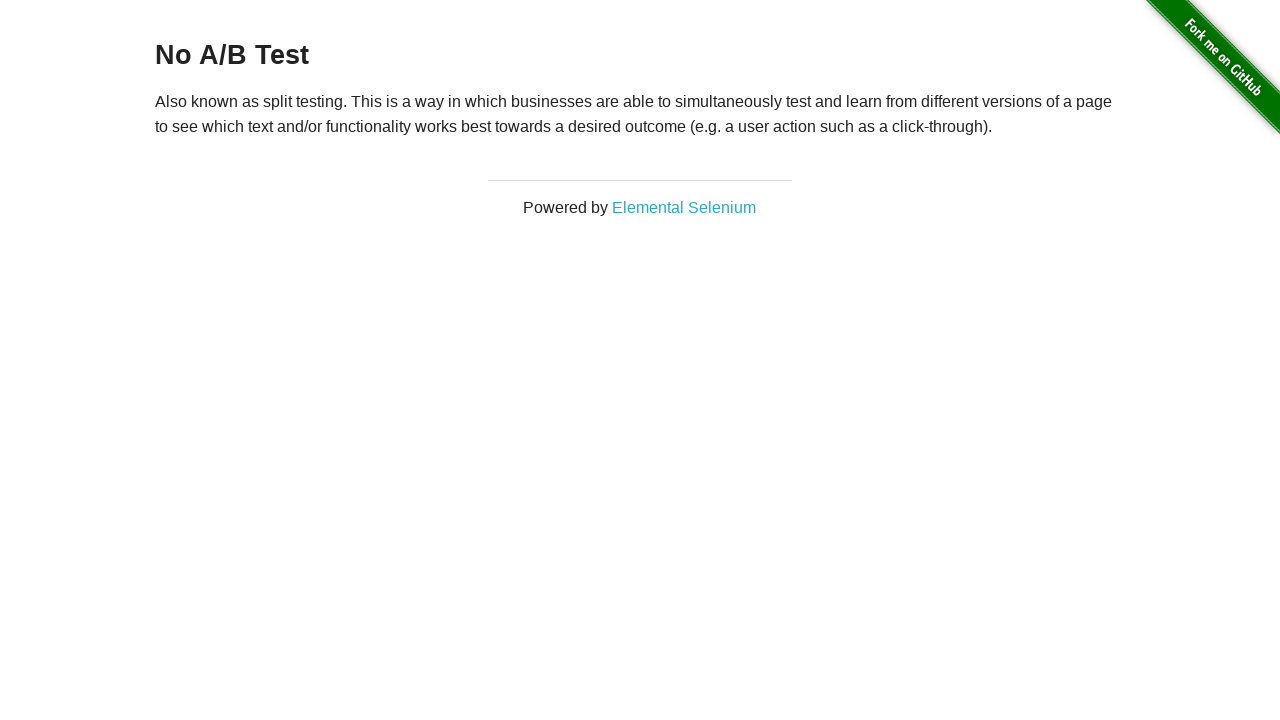

Verified heading shows 'No A/B Test' - text: 'No A/B Test'
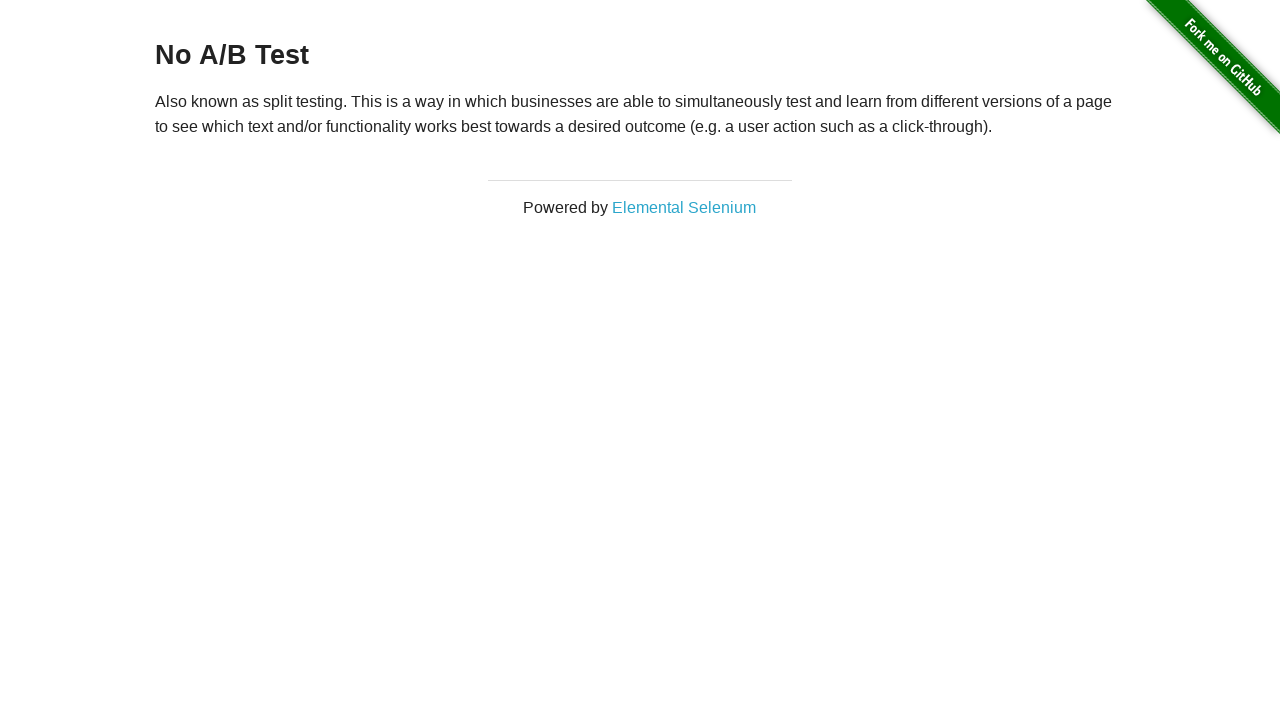

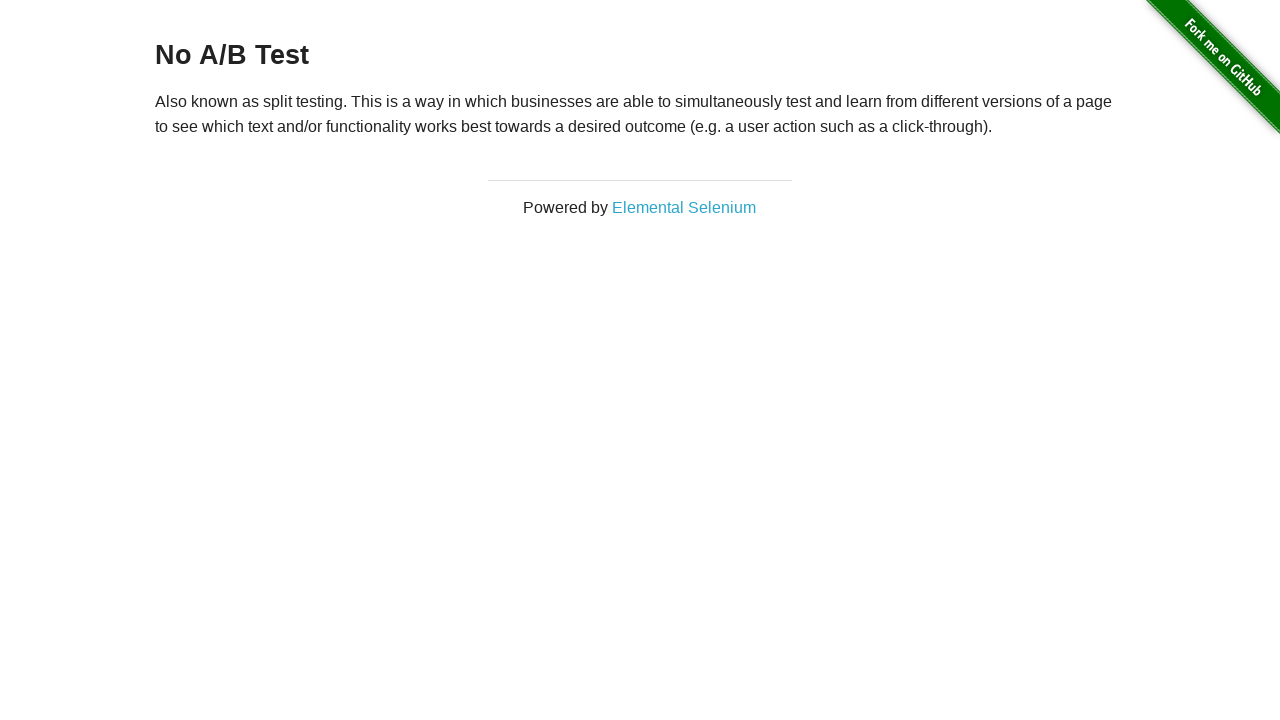